Tests various wait conditions on leafground.com including waiting for element visibility, invisibility, clickability, and text change by clicking trigger buttons and waiting for expected conditions.

Starting URL: https://leafground.com/waits.xhtml

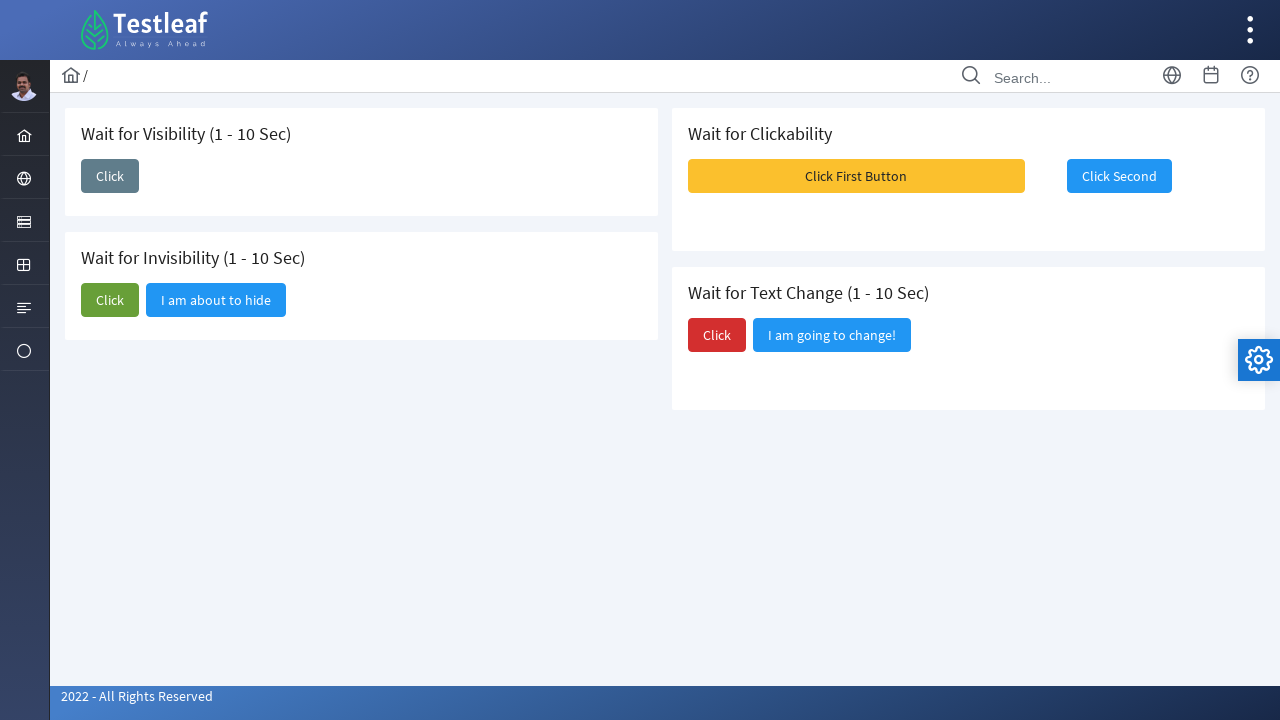

Clicked trigger button for 'Wait for Visibility' test at (110, 176) on xpath=//h5[text()= 'Wait for Visibility (1 - 10 Sec)']/following-sibling::div//s
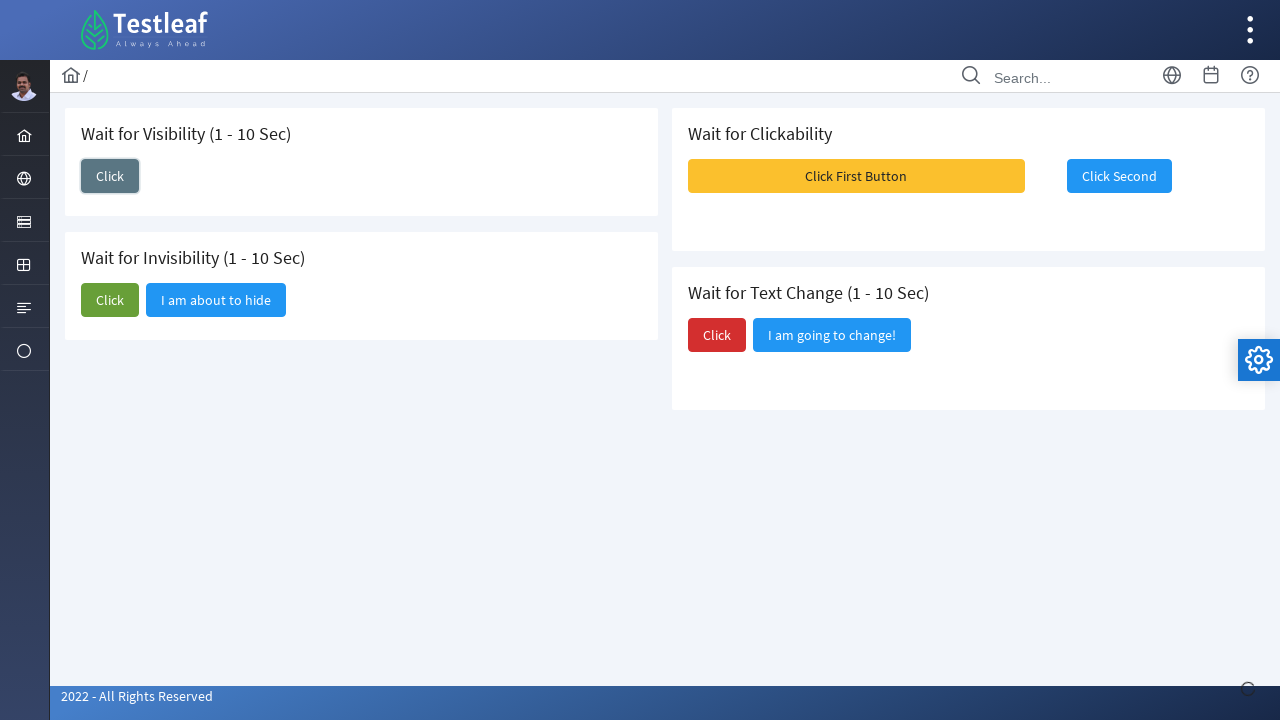

Element 'I am here' became visible
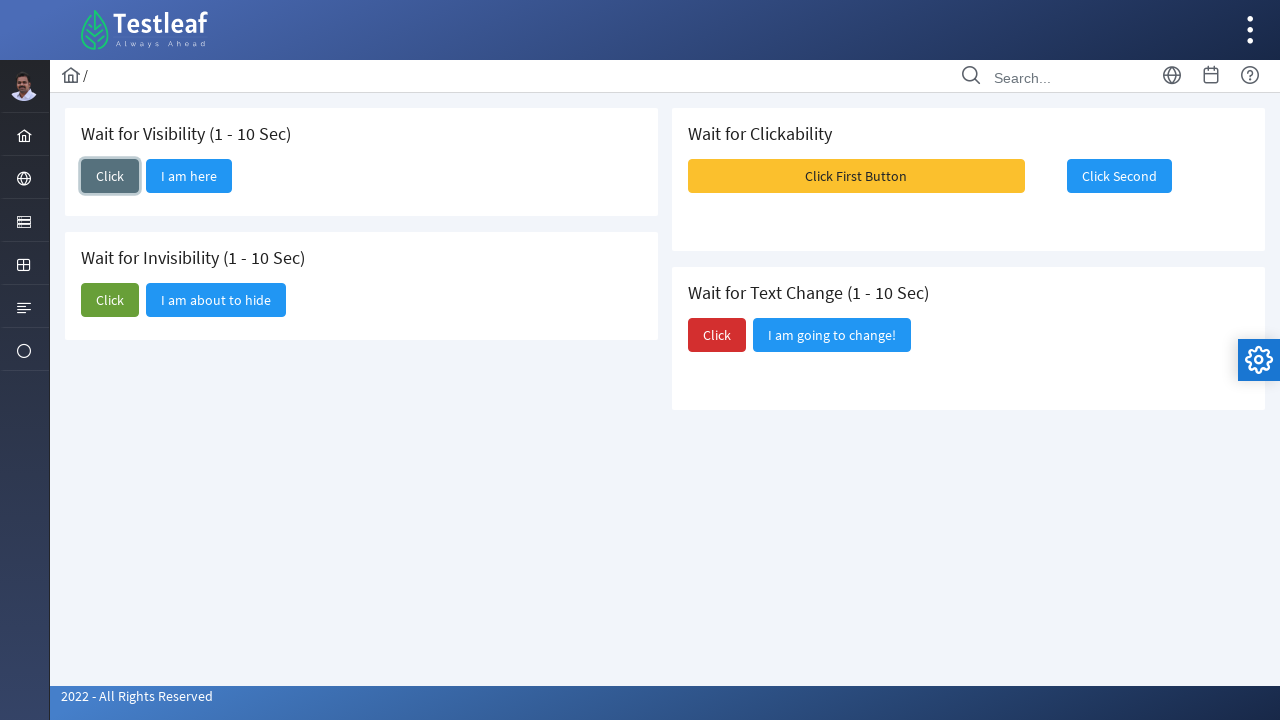

Clicked trigger button for 'Wait for Invisibility' test at (110, 300) on xpath=//h5[text()= 'Wait for Invisibility (1 - 10 Sec)']/following-sibling::div/
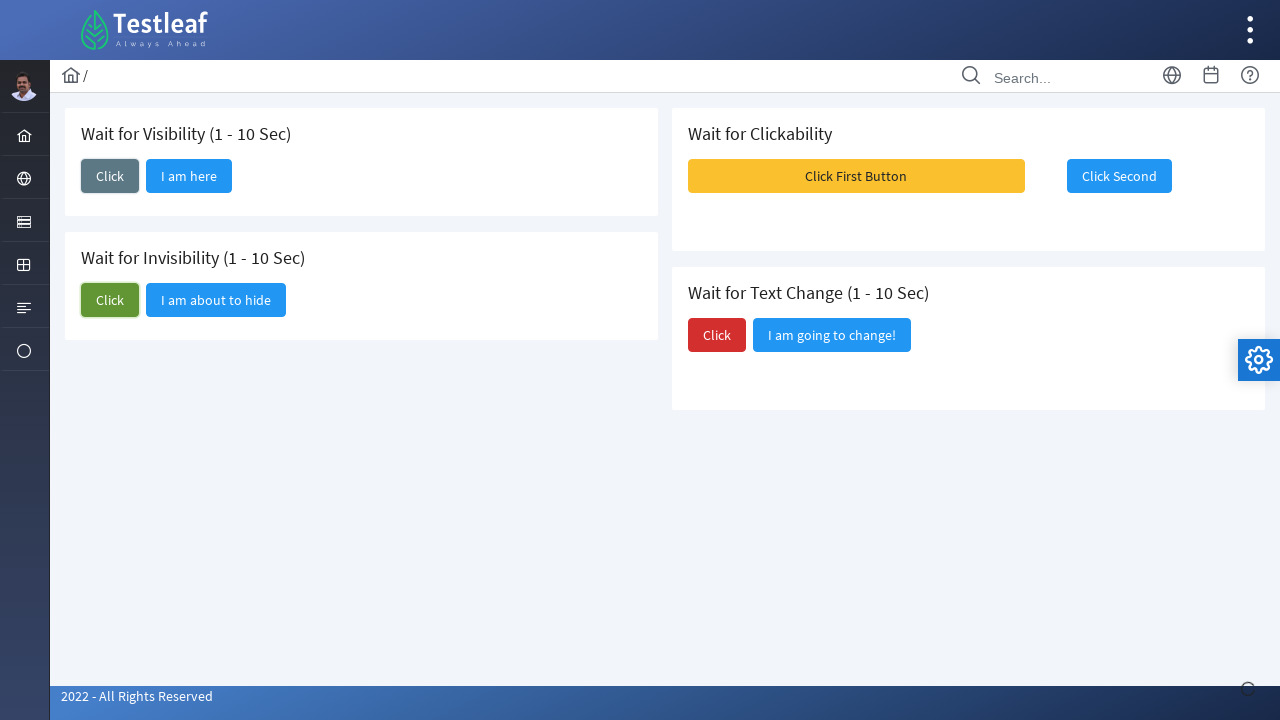

Element 'I am about to hide' became invisible
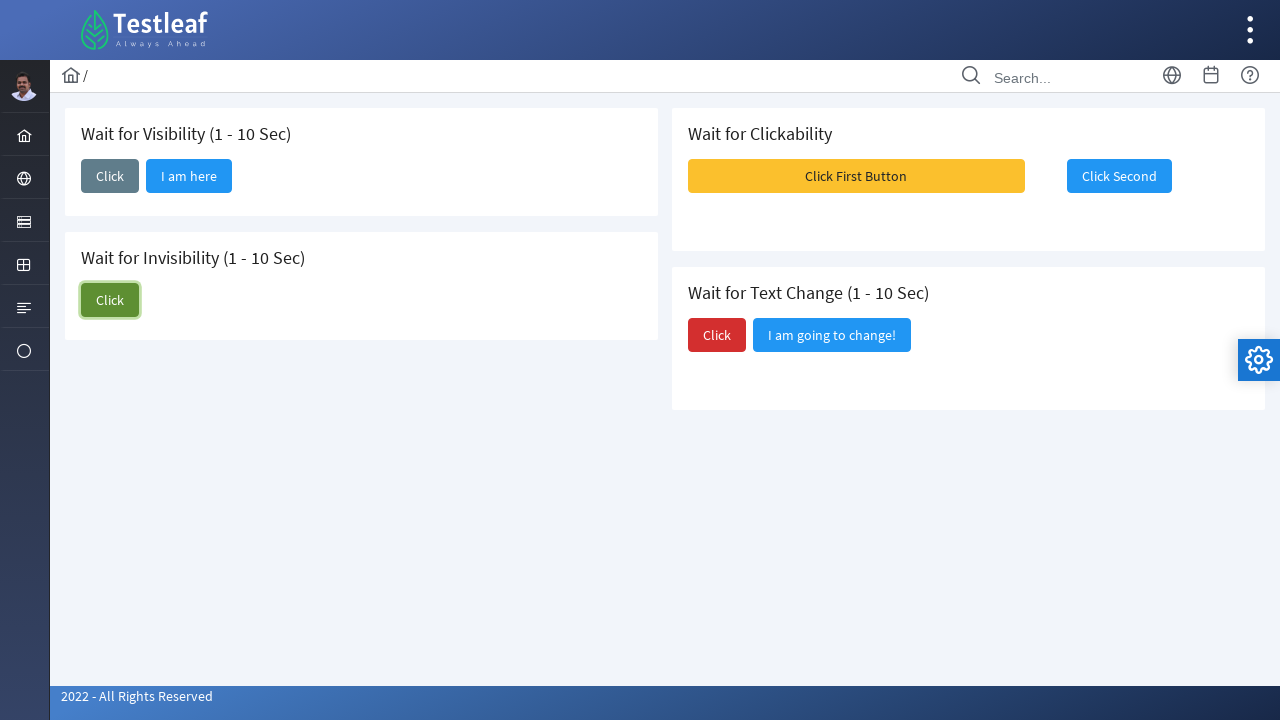

Clicked 'Click First Button' in 'Wait for Clickability' test at (856, 176) on xpath=//h5[text()= 'Wait for Clickability']/following-sibling::div//span[text()=
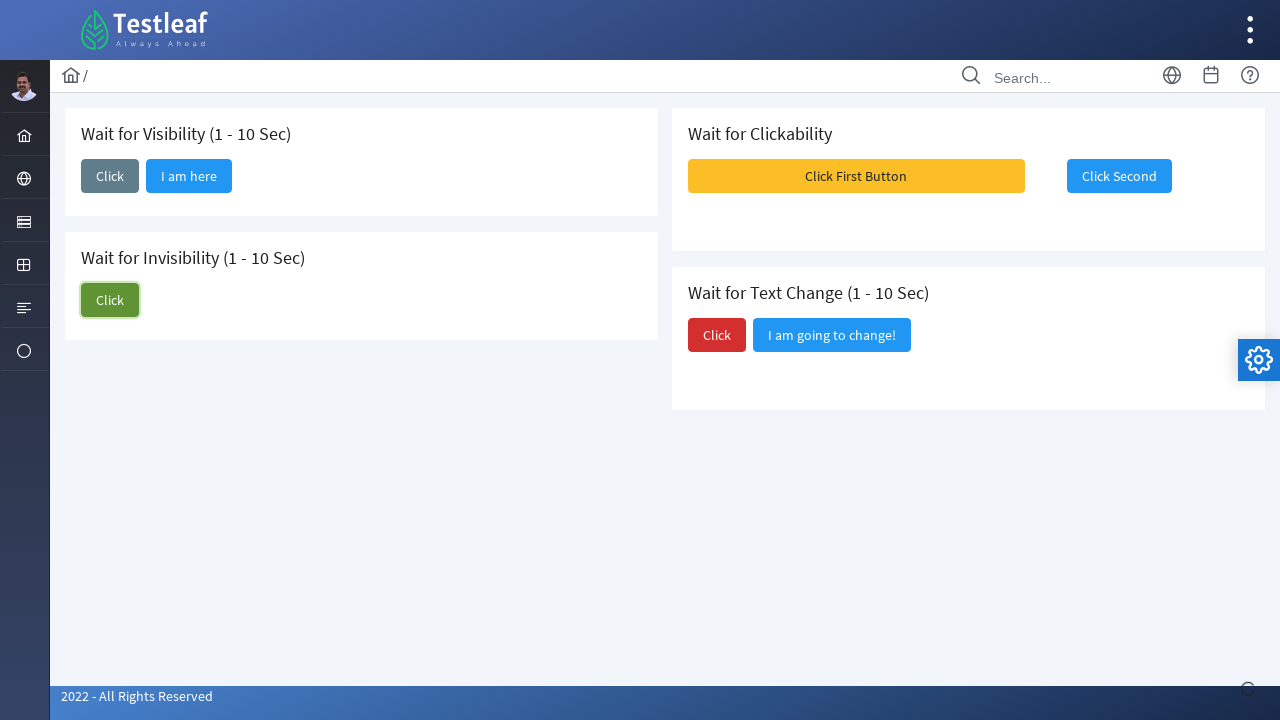

Second button became visible and clickable
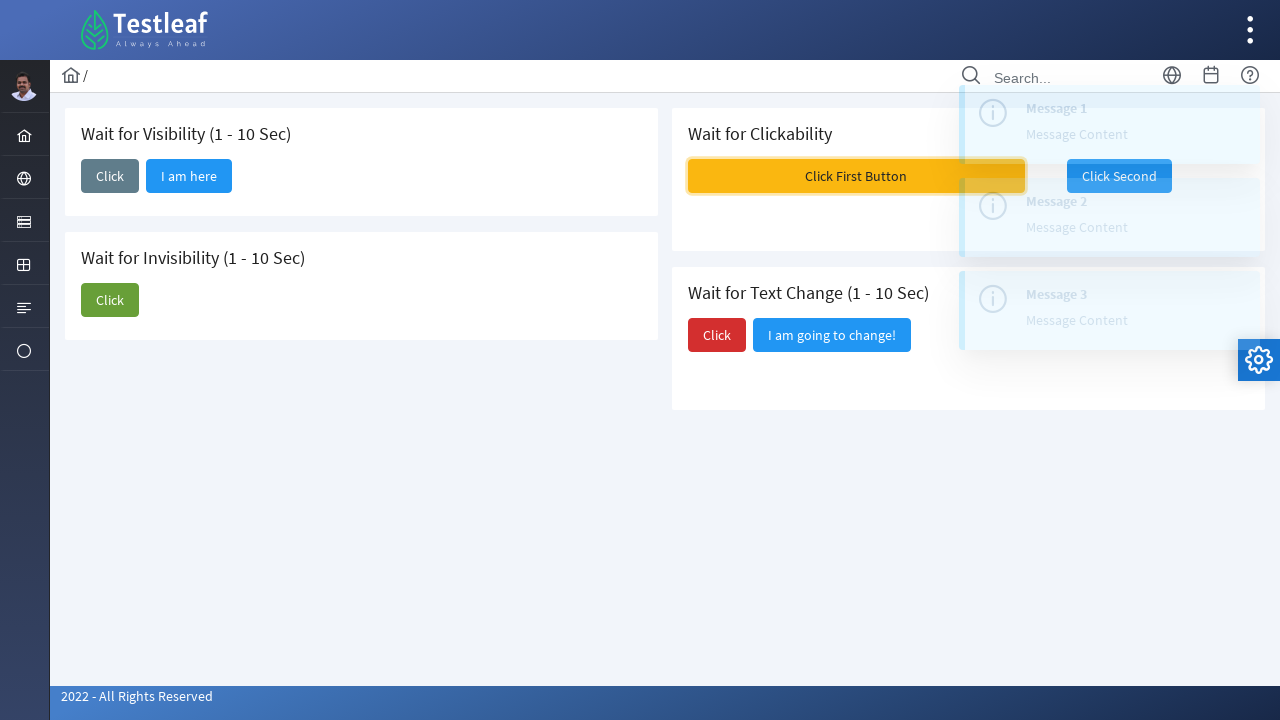

Clicked the second button at (1119, 176) on xpath=//span[text()= 'Click Second']
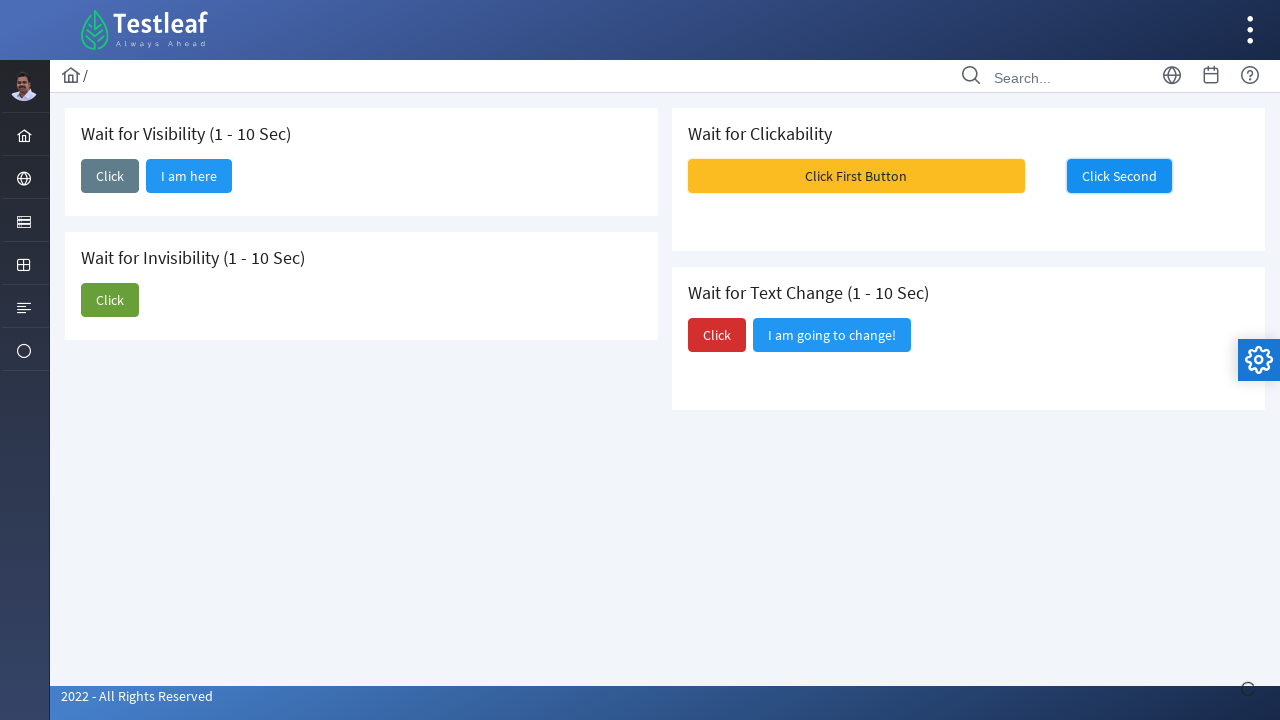

Clicked trigger button for 'Wait for Text Change' test at (717, 335) on xpath=//h5[text()= 'Wait for Text Change (1 - 10 Sec)']/following-sibling::div//
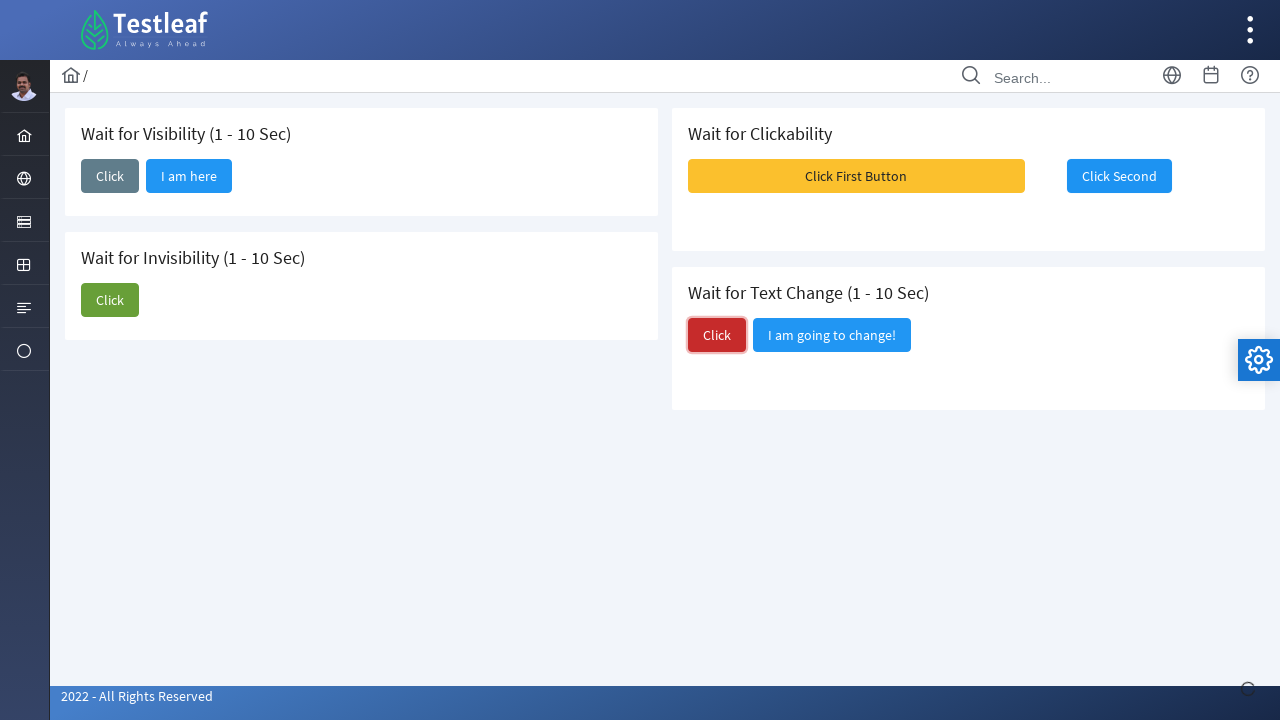

Original text 'I am going to change!' disappeared (text changed)
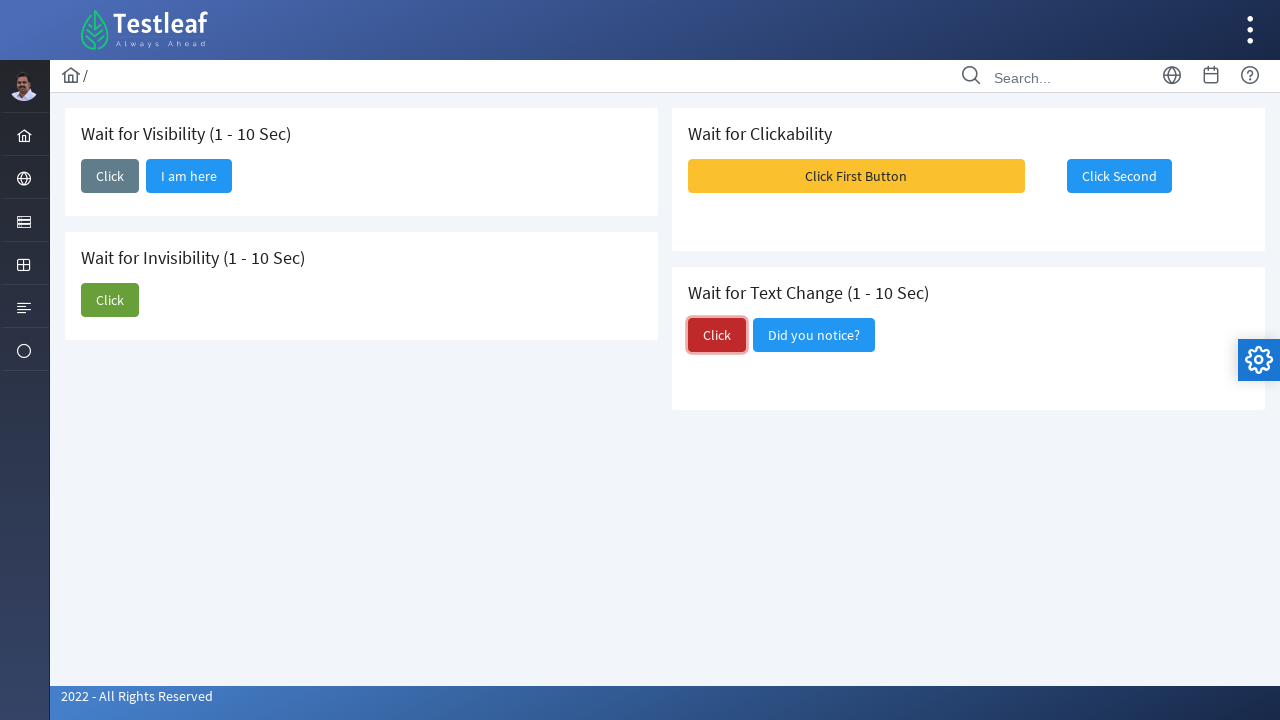

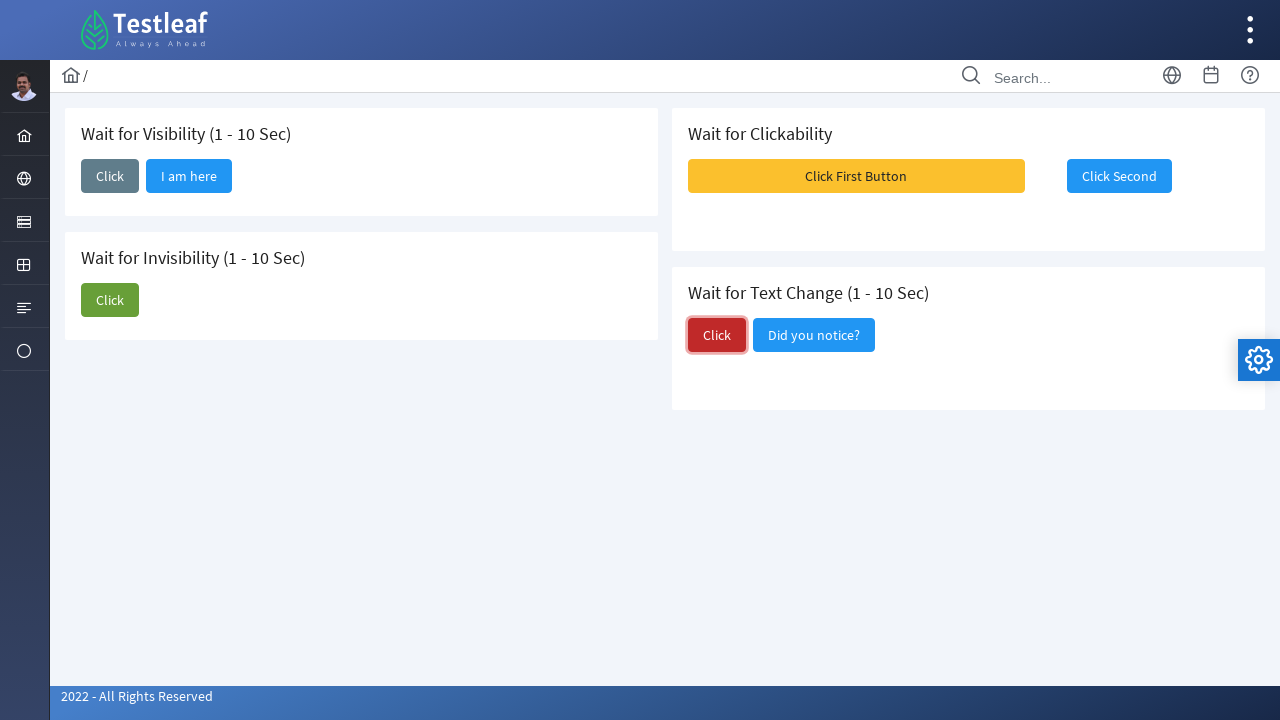